Tests interaction with dynamically appearing elements on a page by waiting for an element to become visible and then clicking it

Starting URL: https://demoqa.com/dynamic-properties

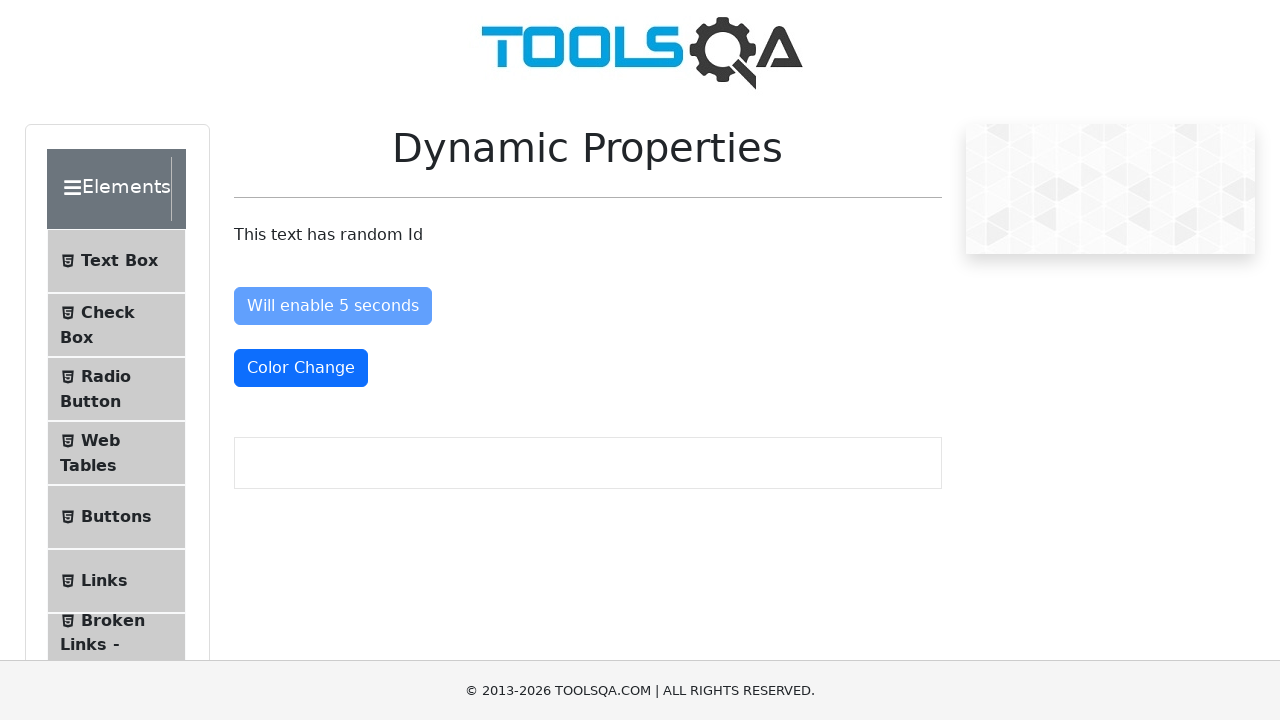

Waited for element with id 'visibleAfter' to become visible (timeout: 15 seconds)
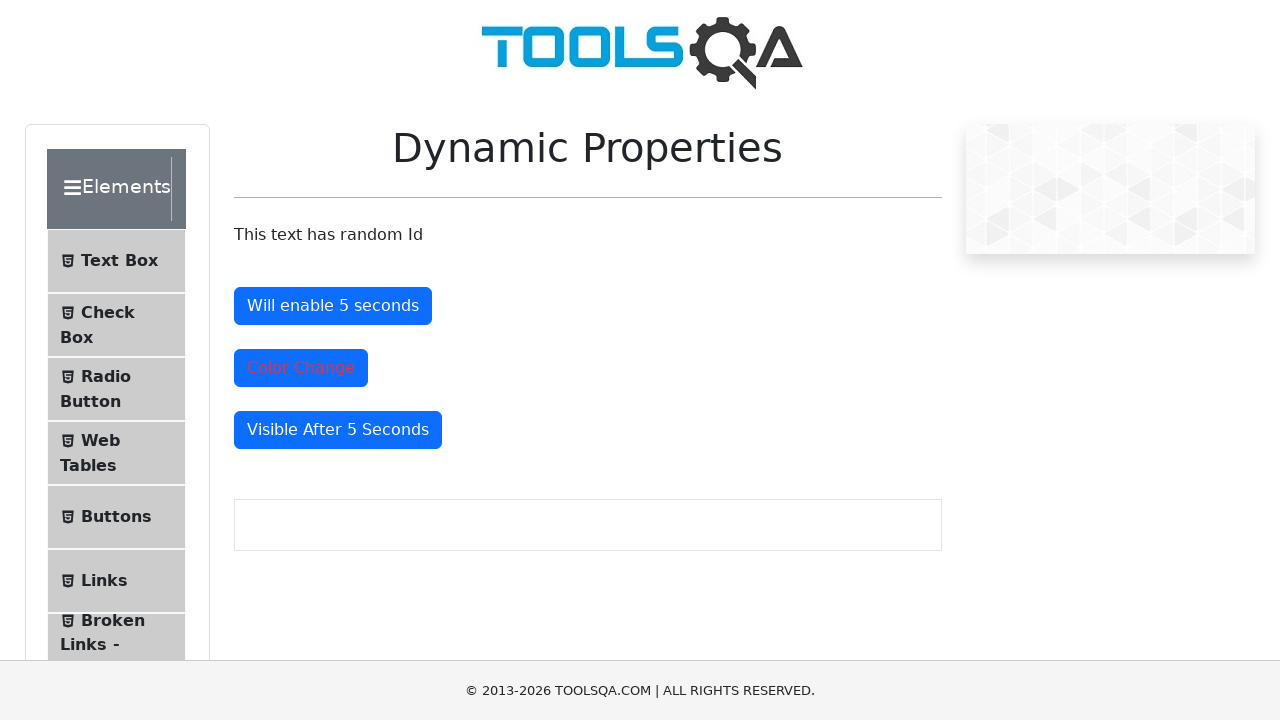

Clicked the dynamically appearing element with id 'visibleAfter' at (338, 430) on #visibleAfter
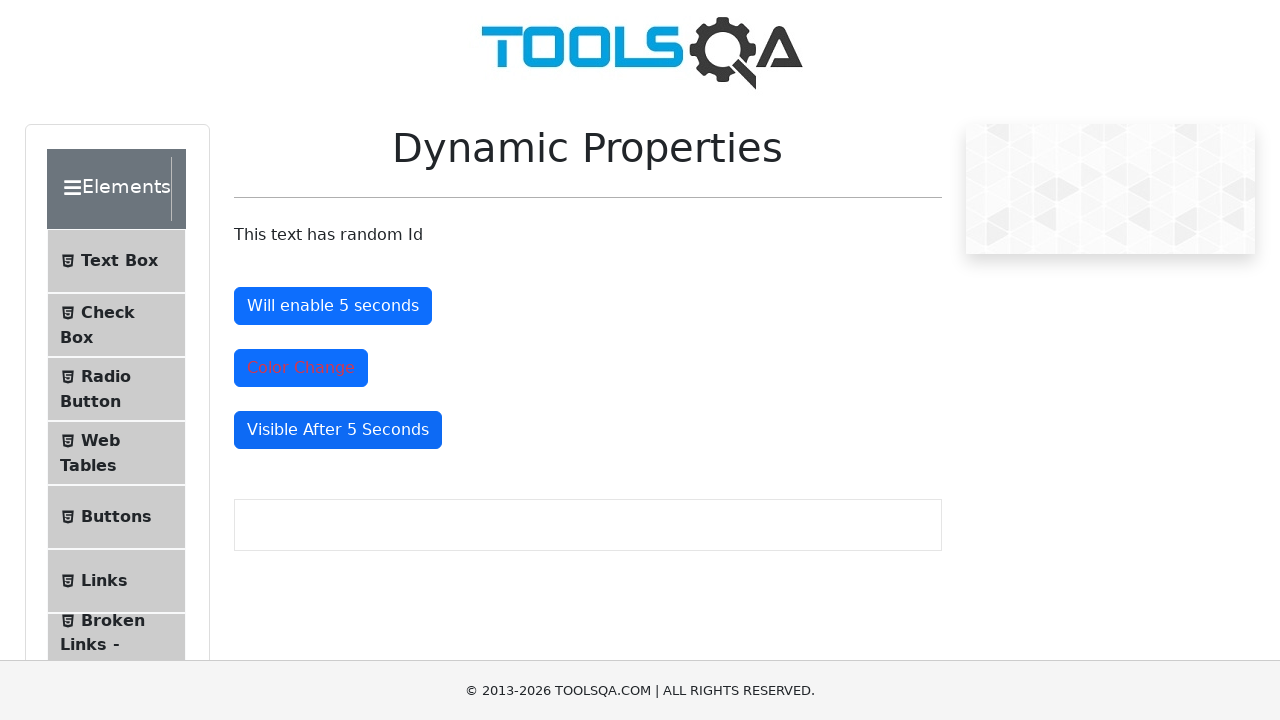

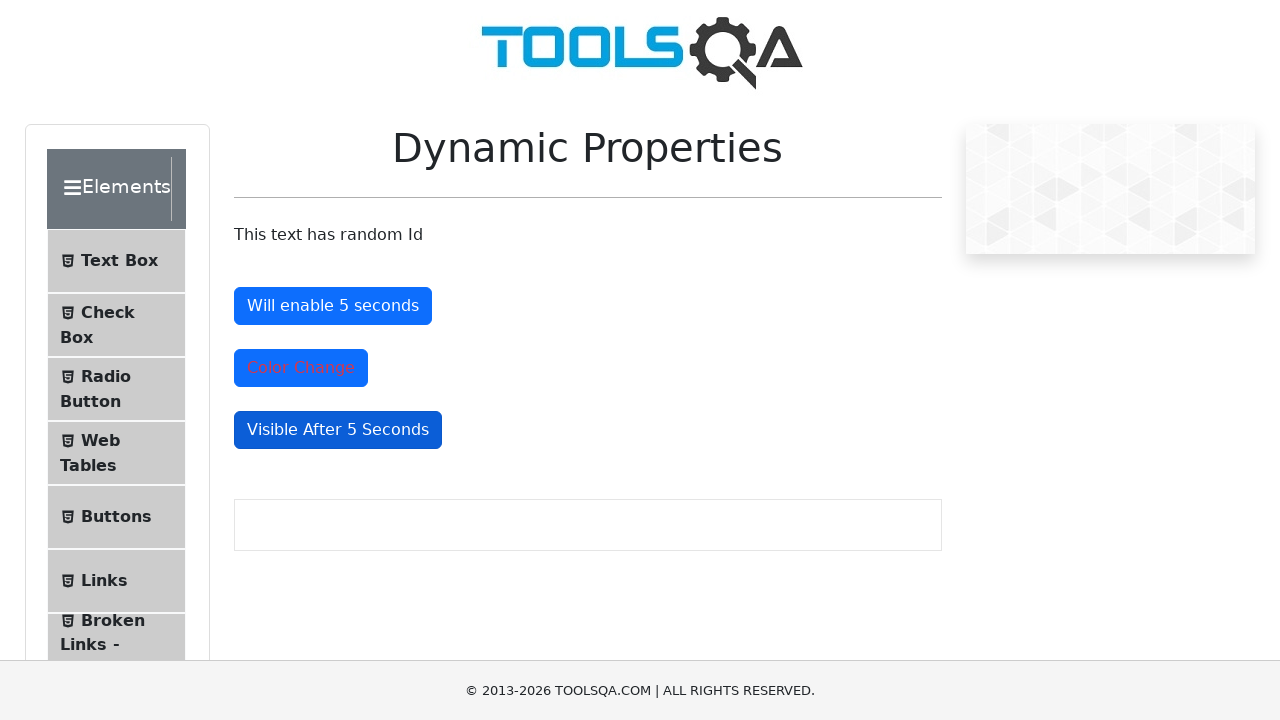